Tests product search and add to cart functionality on an e-commerce site by searching for products and adding one to cart

Starting URL: https://rahulshettyacademy.com/seleniumPractise/#/

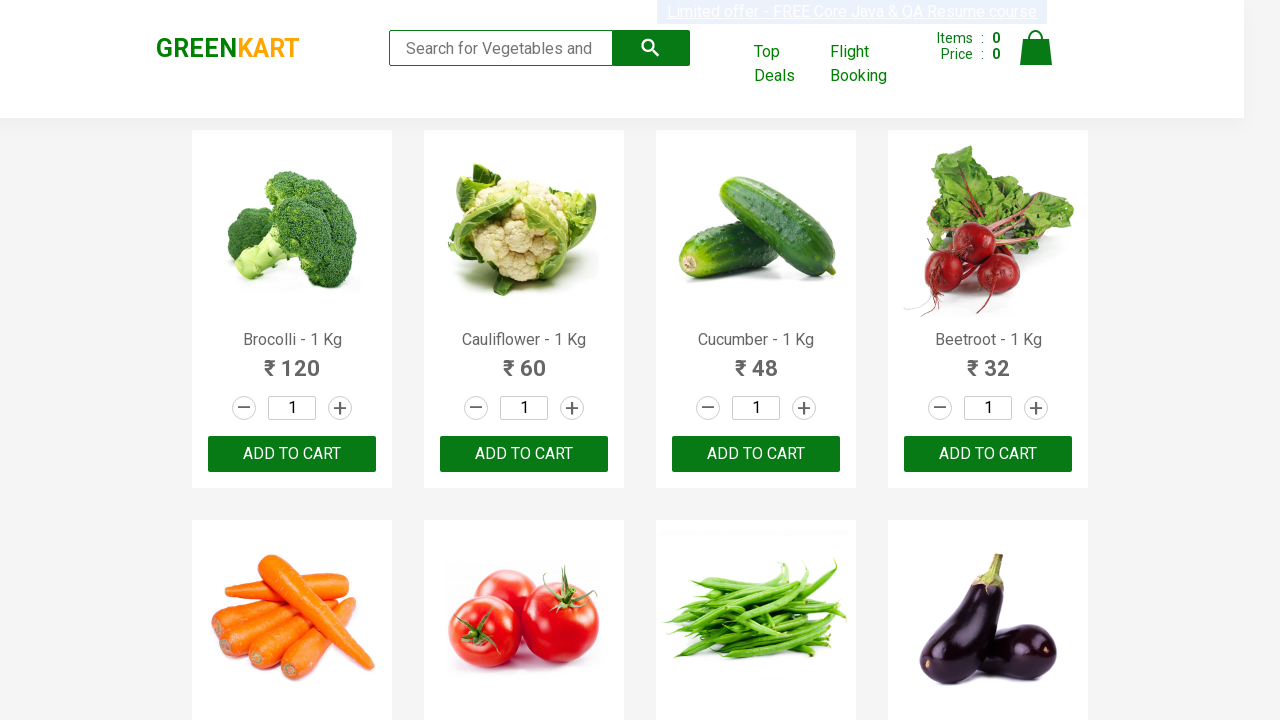

Filled search field with 'ca' on .search-keyword
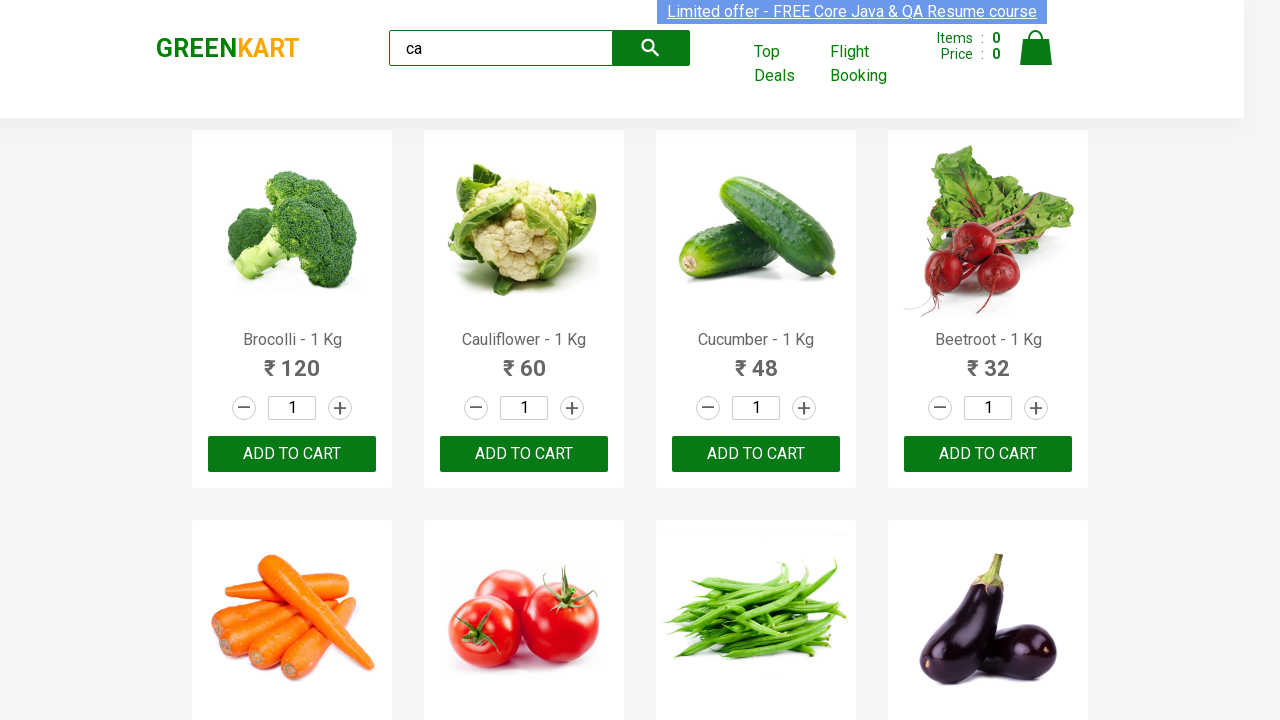

Waited 2 seconds for products to filter
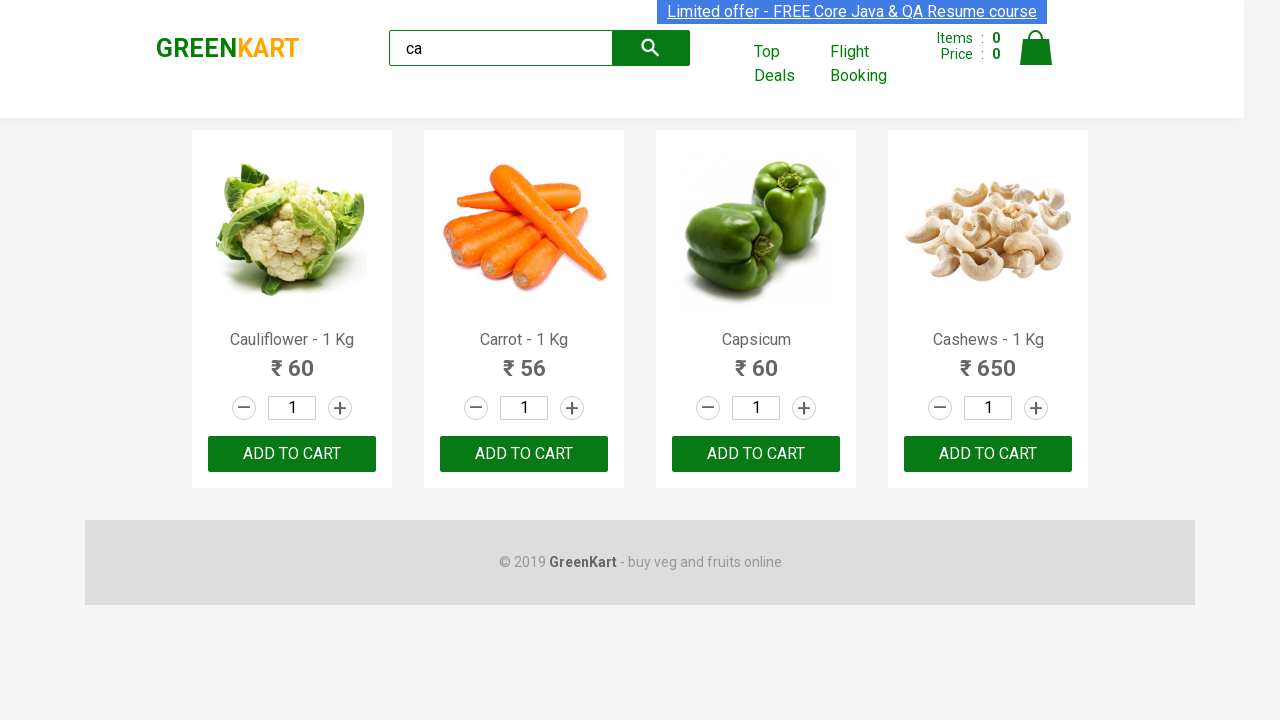

Verified that 4 products are visible
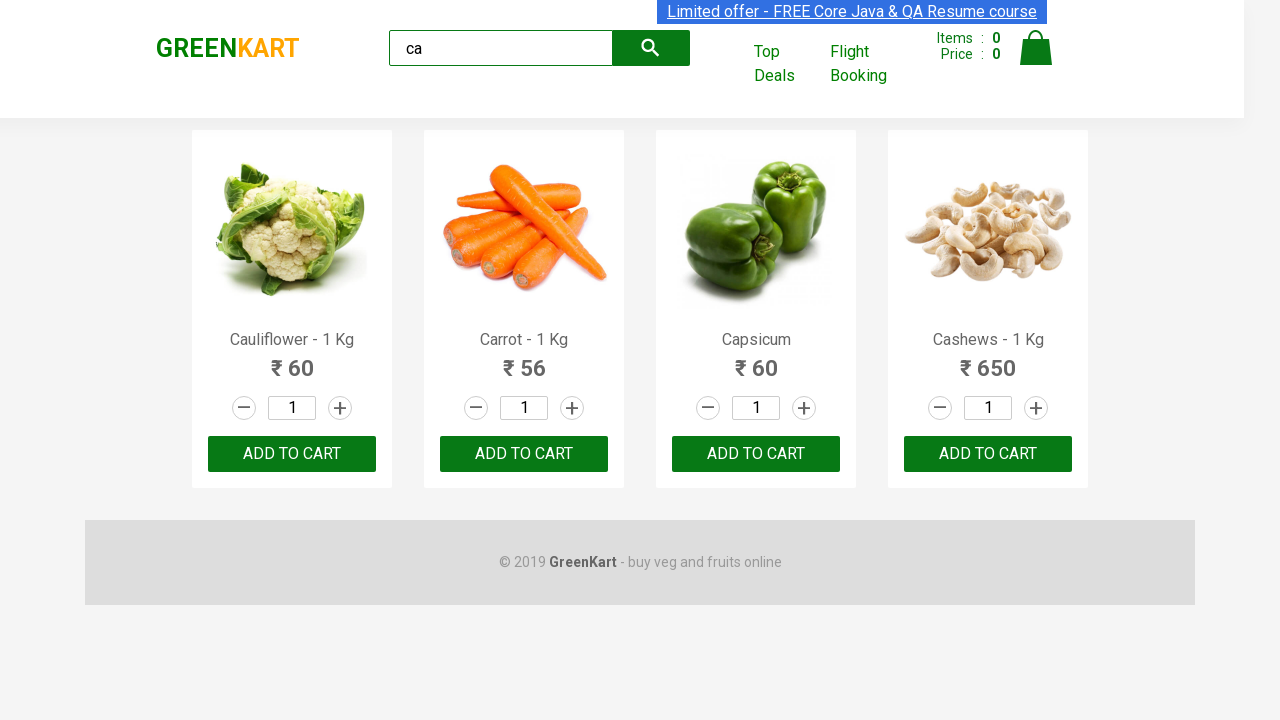

Verified that products container has 4 products
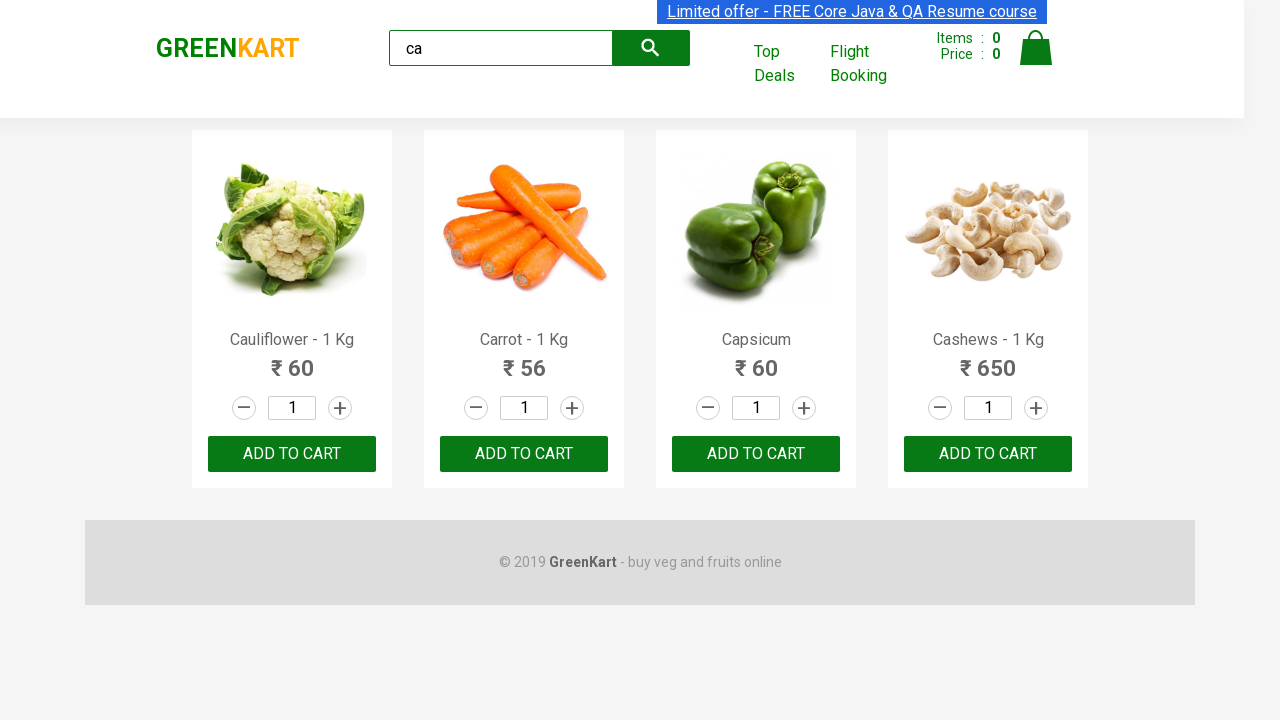

Clicked ADD TO CART button on the third product at (756, 454) on .products >> .product >> nth=2 >> internal:text="ADD TO CART"i
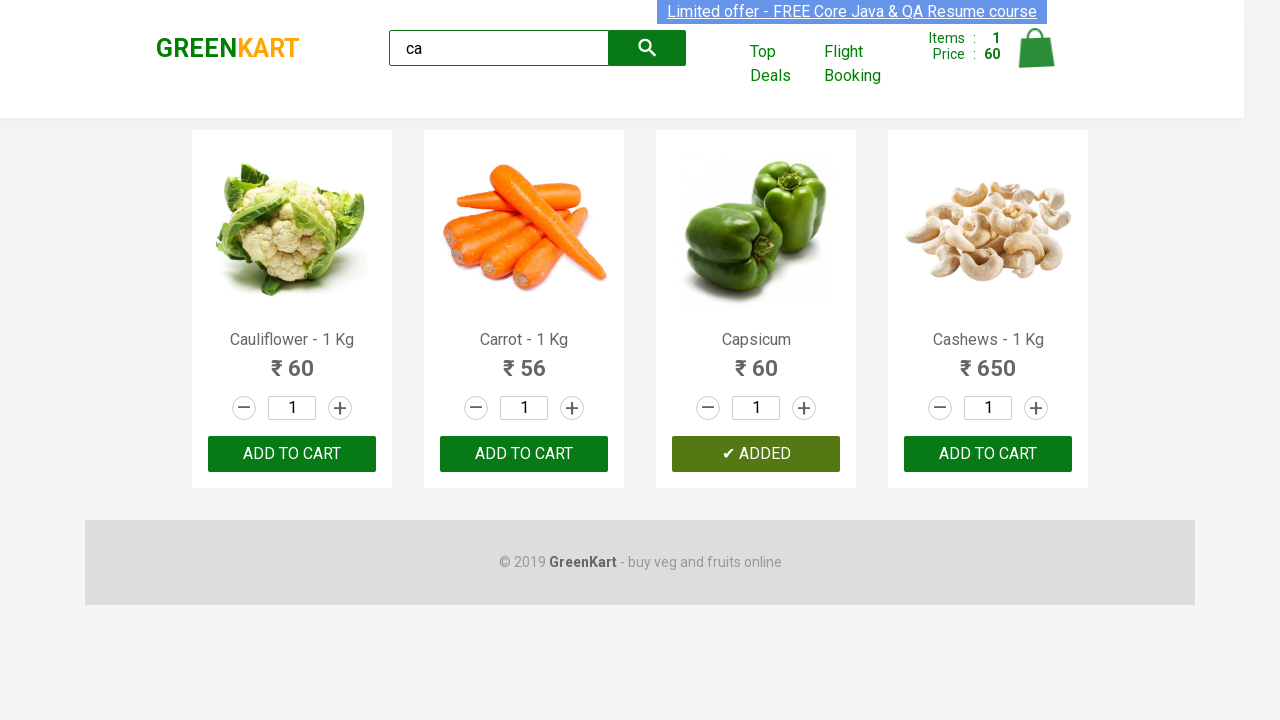

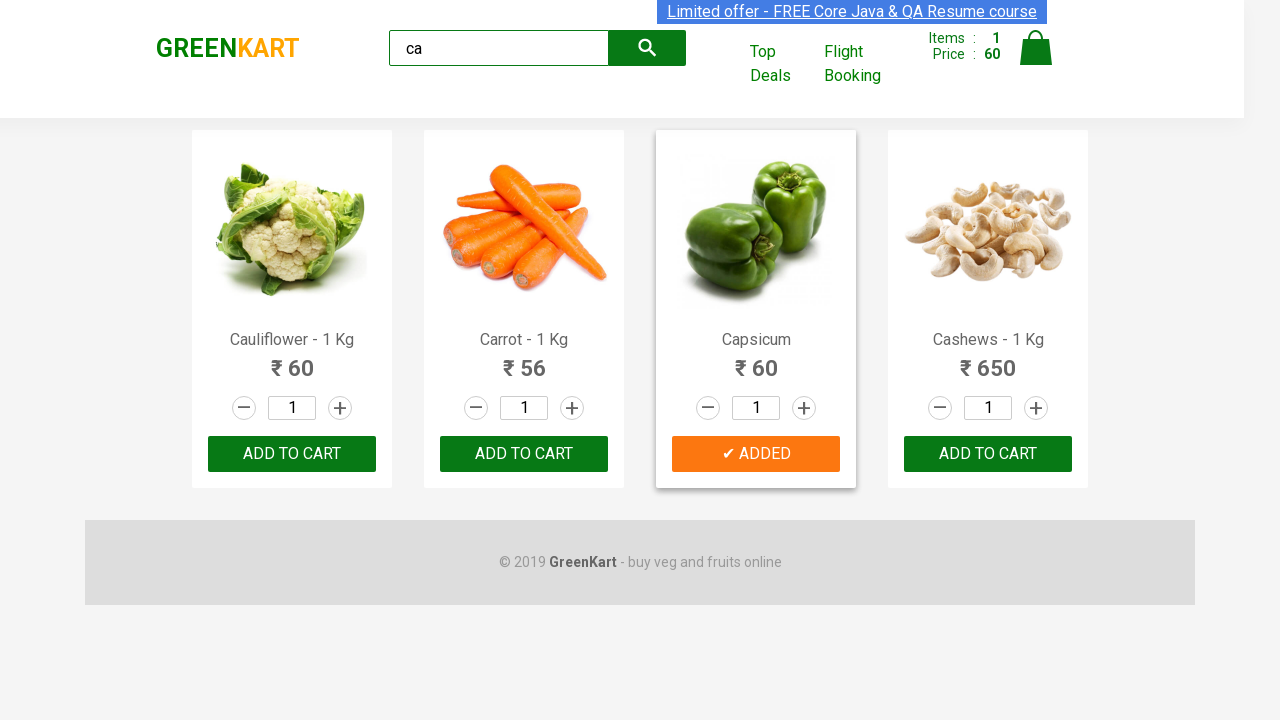